Tests registration form validation with invalid email format showing appropriate error messages

Starting URL: https://alada.vn/tai-khoan/dang-ky.html

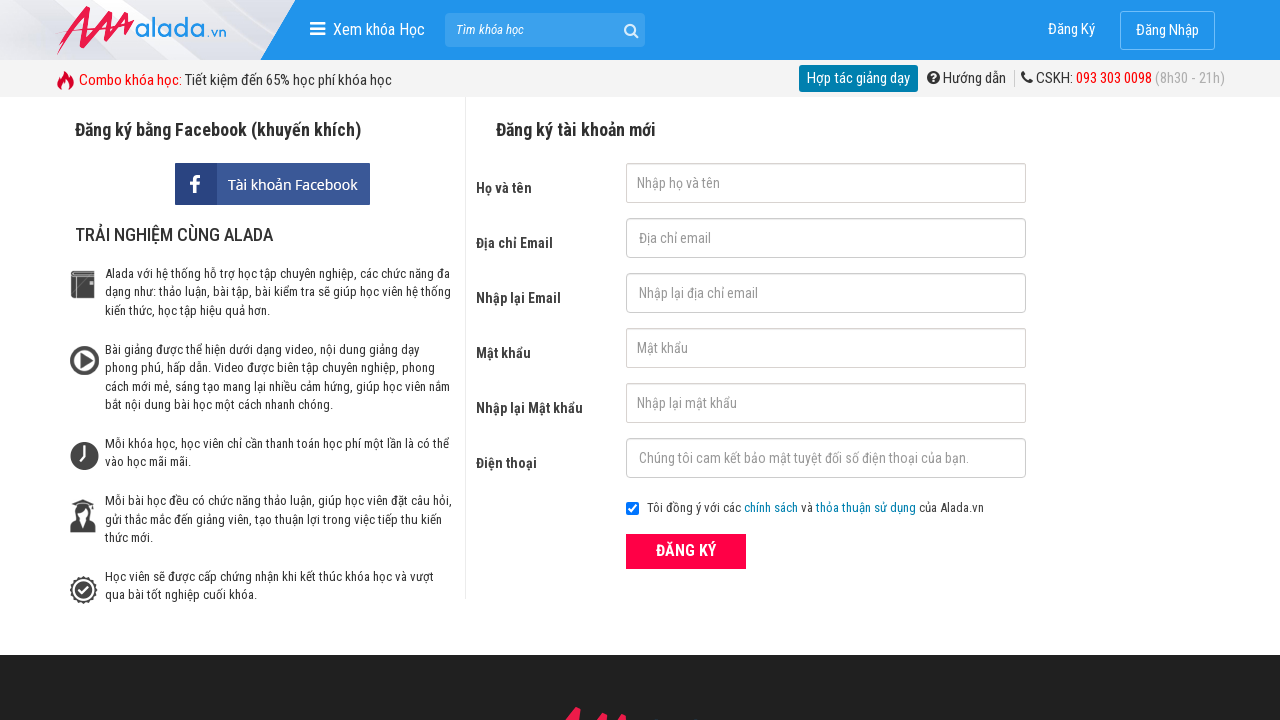

Filled name field with 'Lê Thành Phát' on //input[@id='txtFirstname']
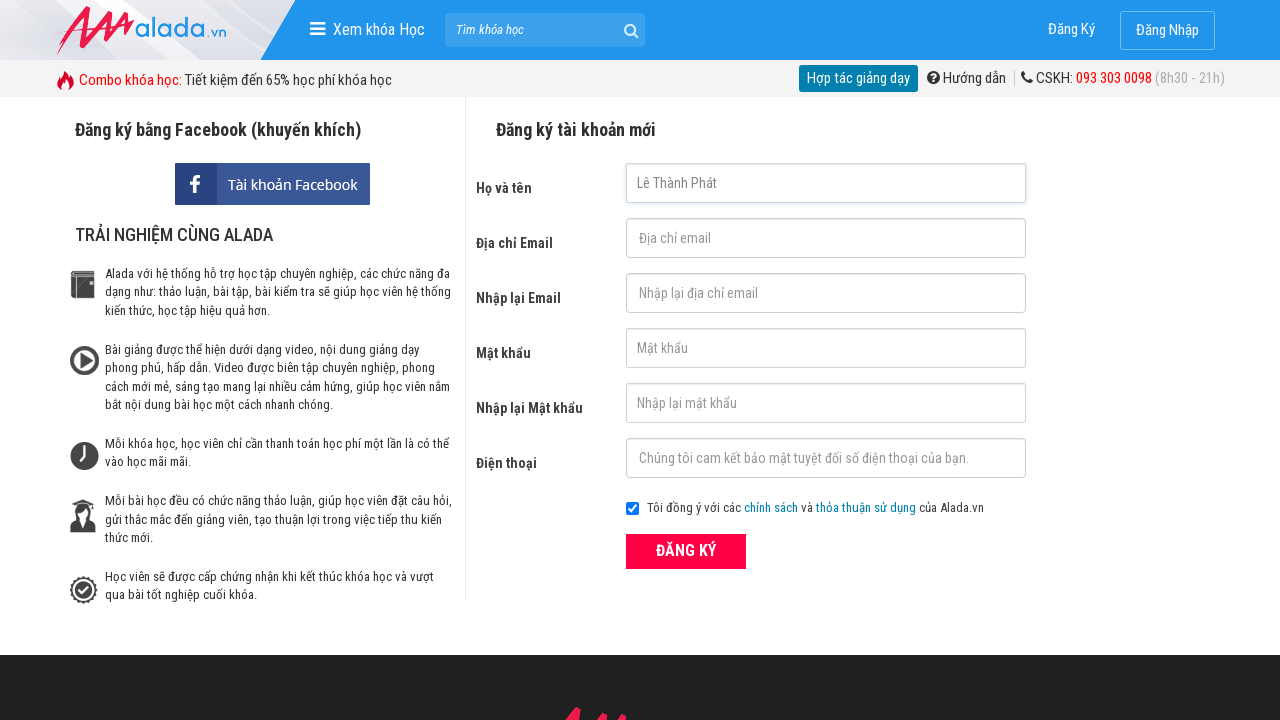

Entered invalid email format 'abc@' in email field on //input[@id='txtEmail']
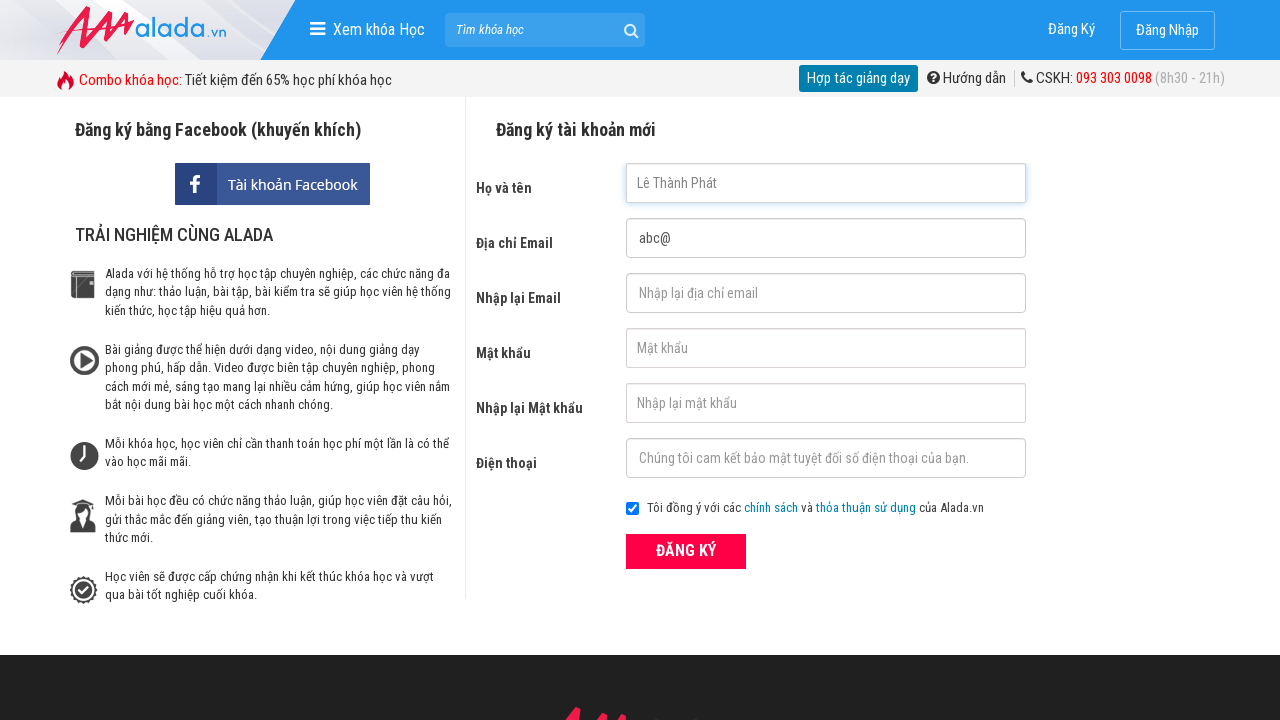

Entered invalid confirm email 'abc@' on //input[@id='txtCEmail']
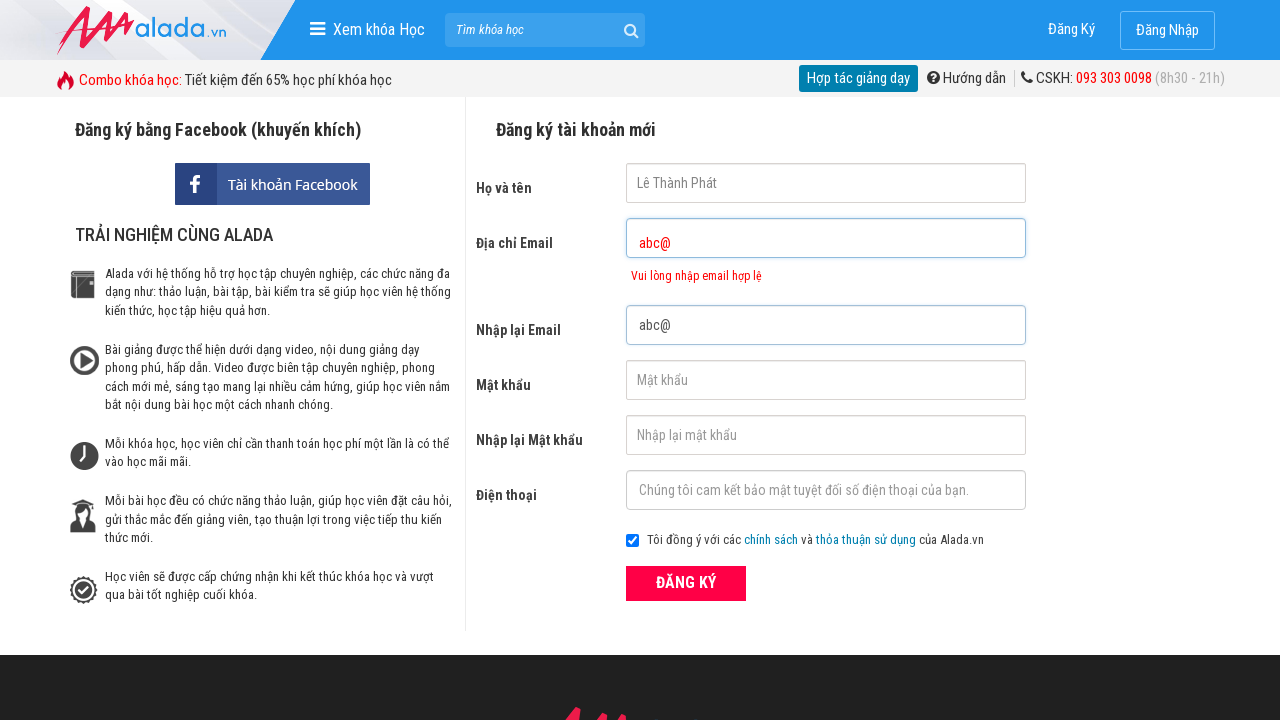

Entered password '123456' on //input[@id='txtPassword']
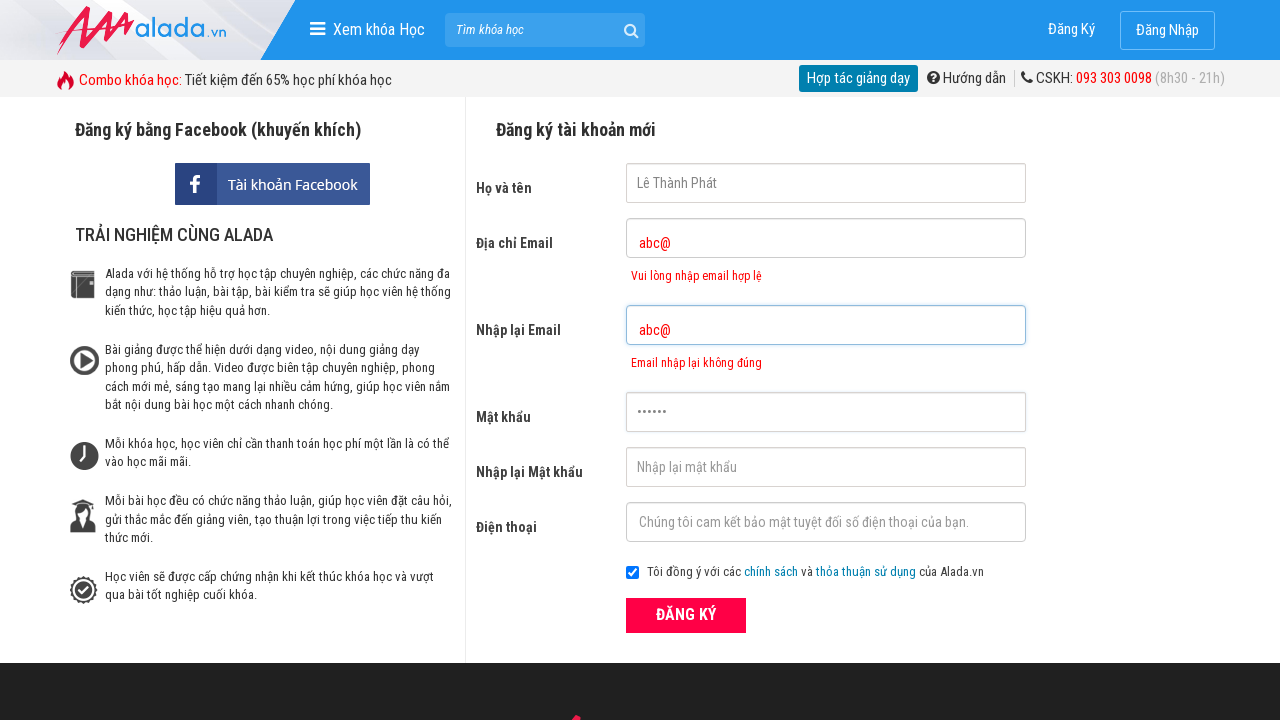

Entered confirm password '123456' on //input[@id='txtCPassword']
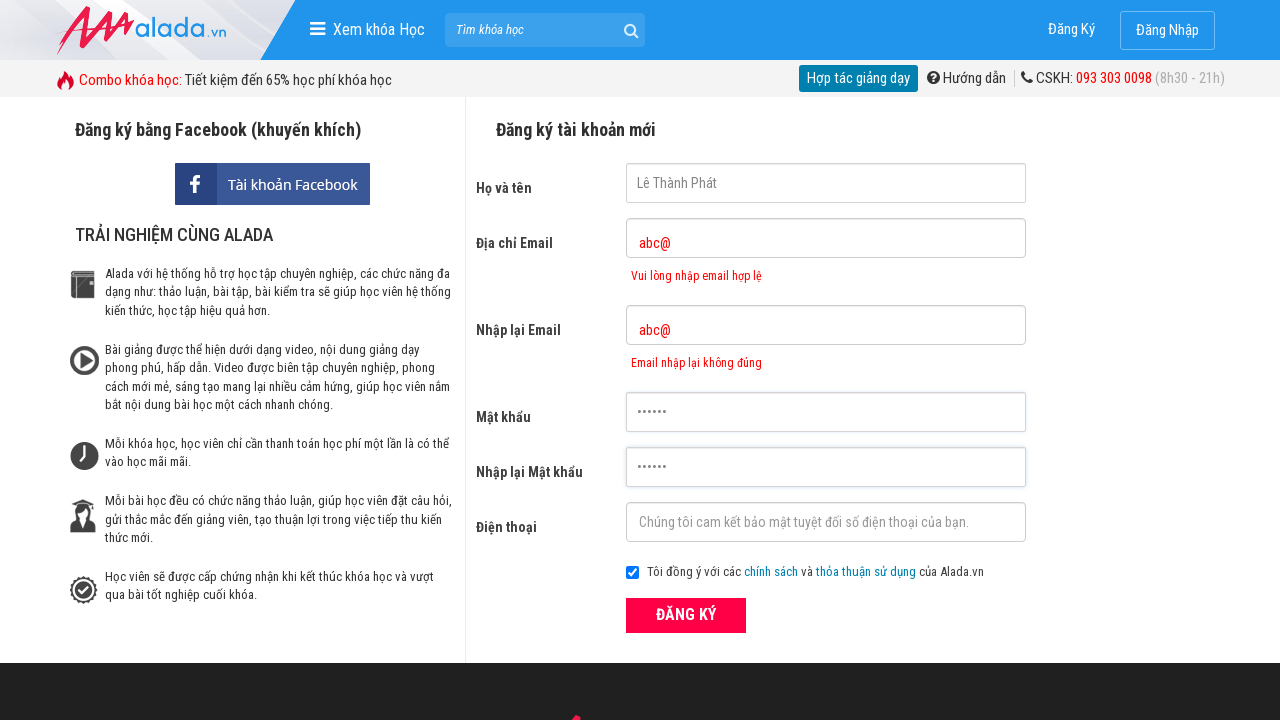

Entered phone number '0987677785' on //input[@id='txtPhone']
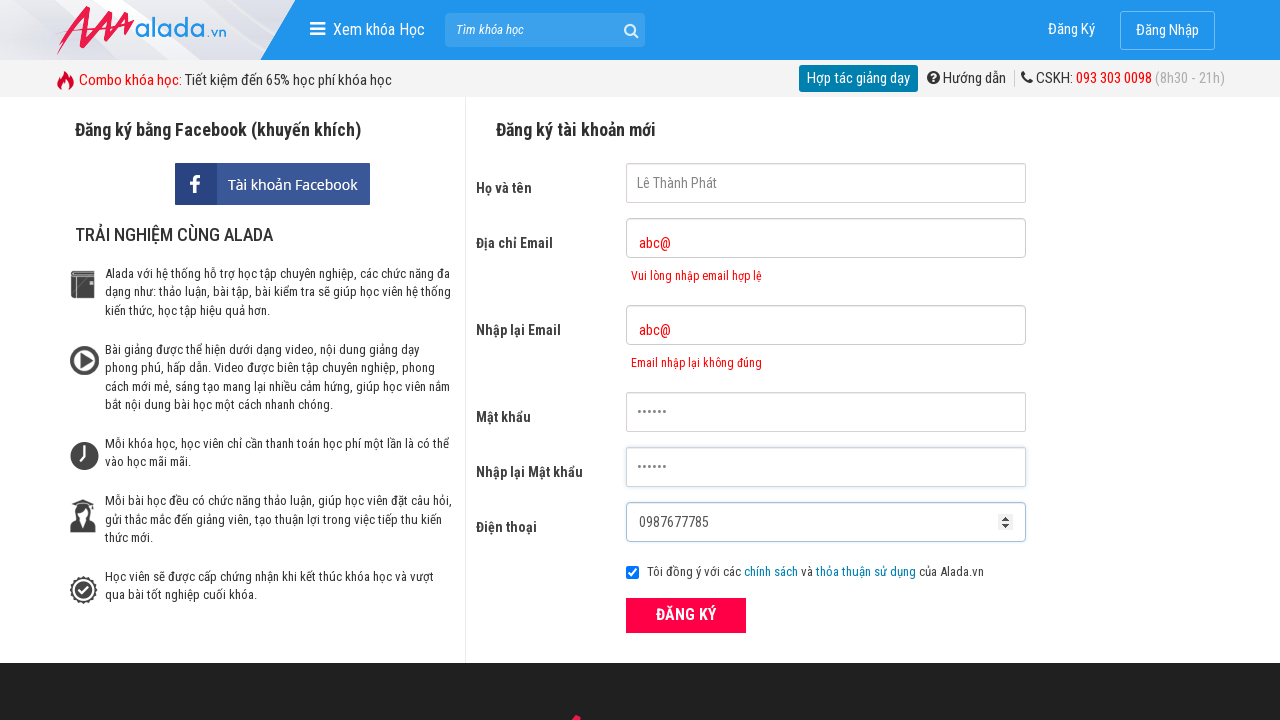

Waited 2 seconds for validation to occur
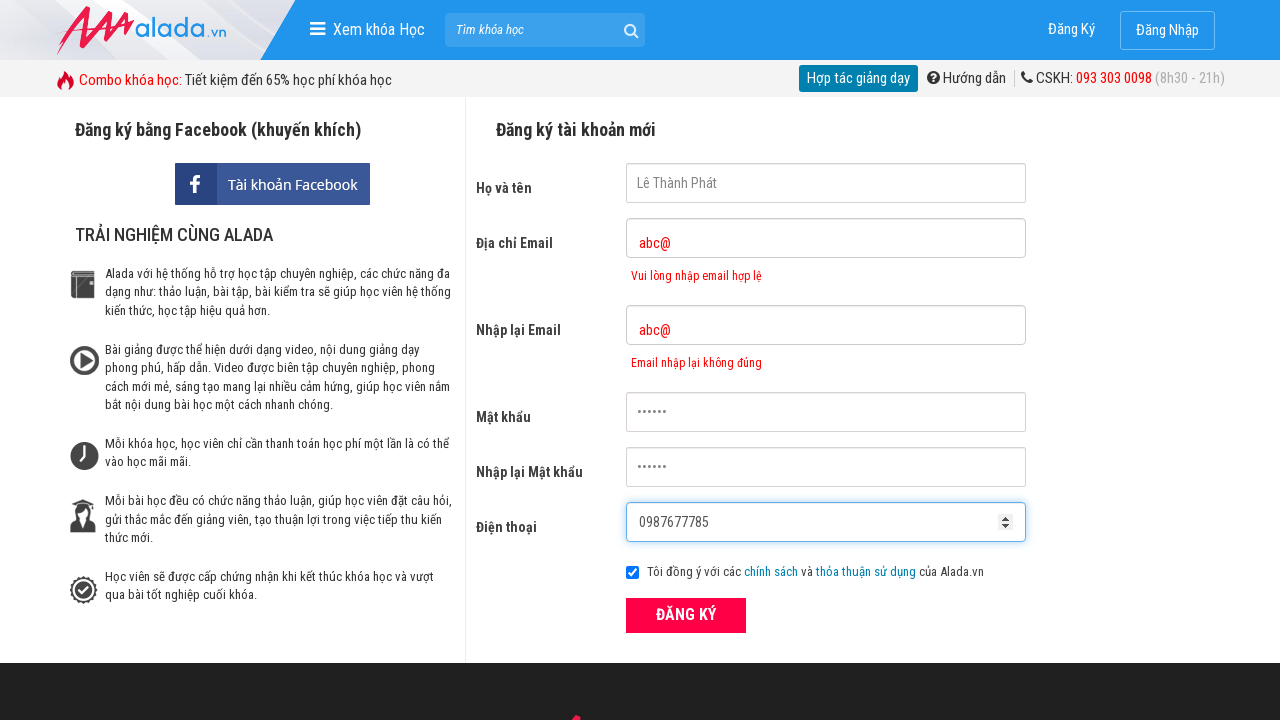

Verified error message 'Vui lòng nhập email hợp lệ' is displayed
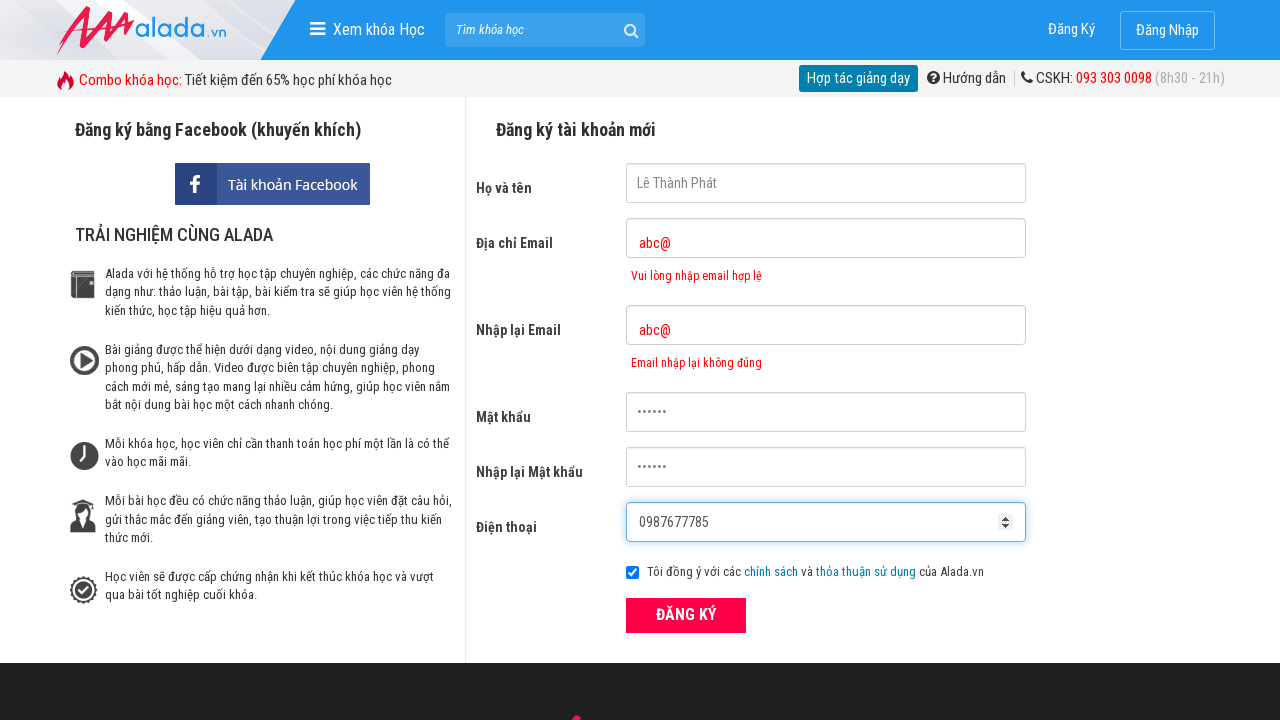

Verified error message 'Email nhập lại không đúng' is displayed
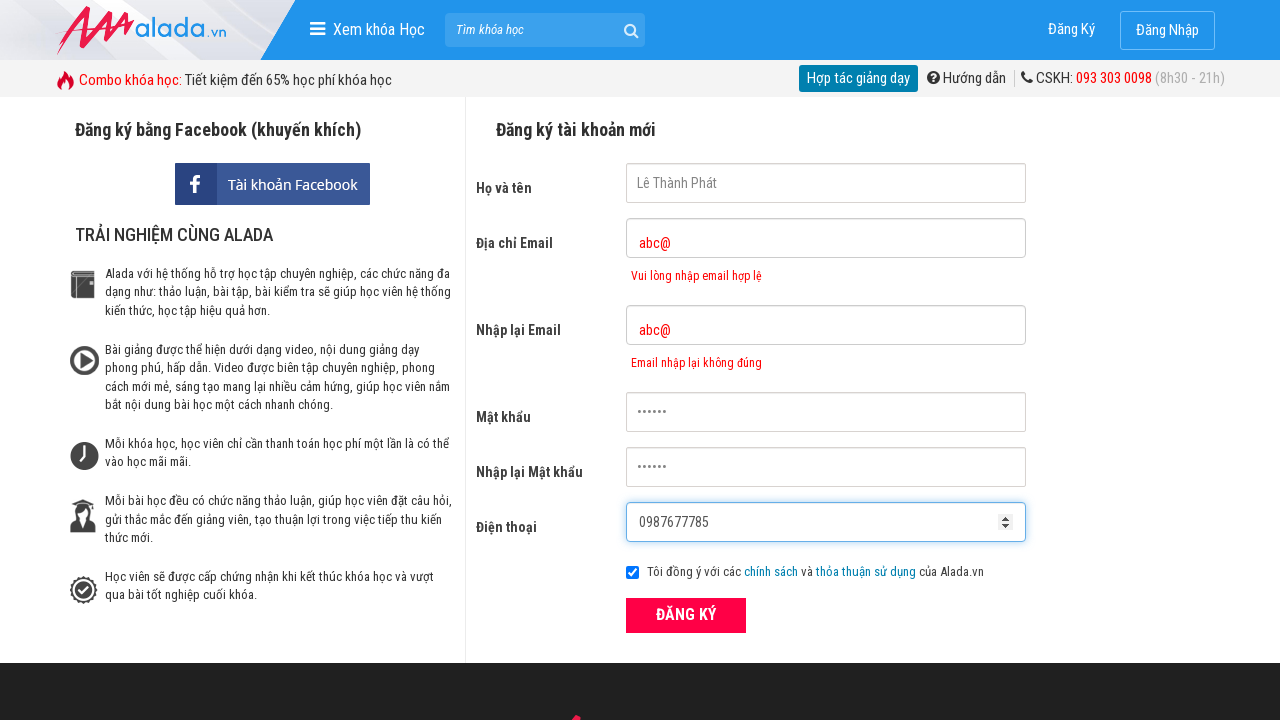

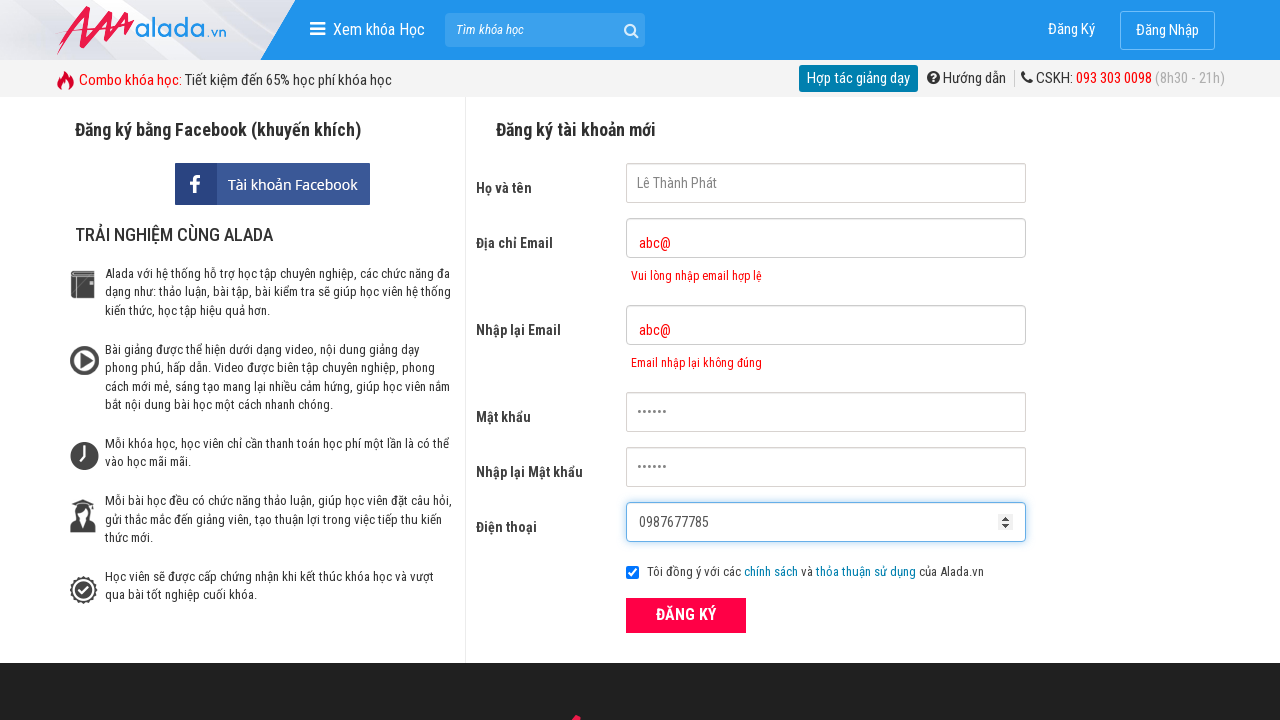